Navigates to Crunchbase funding rounds page and scrolls down multiple times to trigger lazy loading of additional content, waiting for the page to fully load after each scroll.

Starting URL: https://www.crunchbase.com/funding-rounds

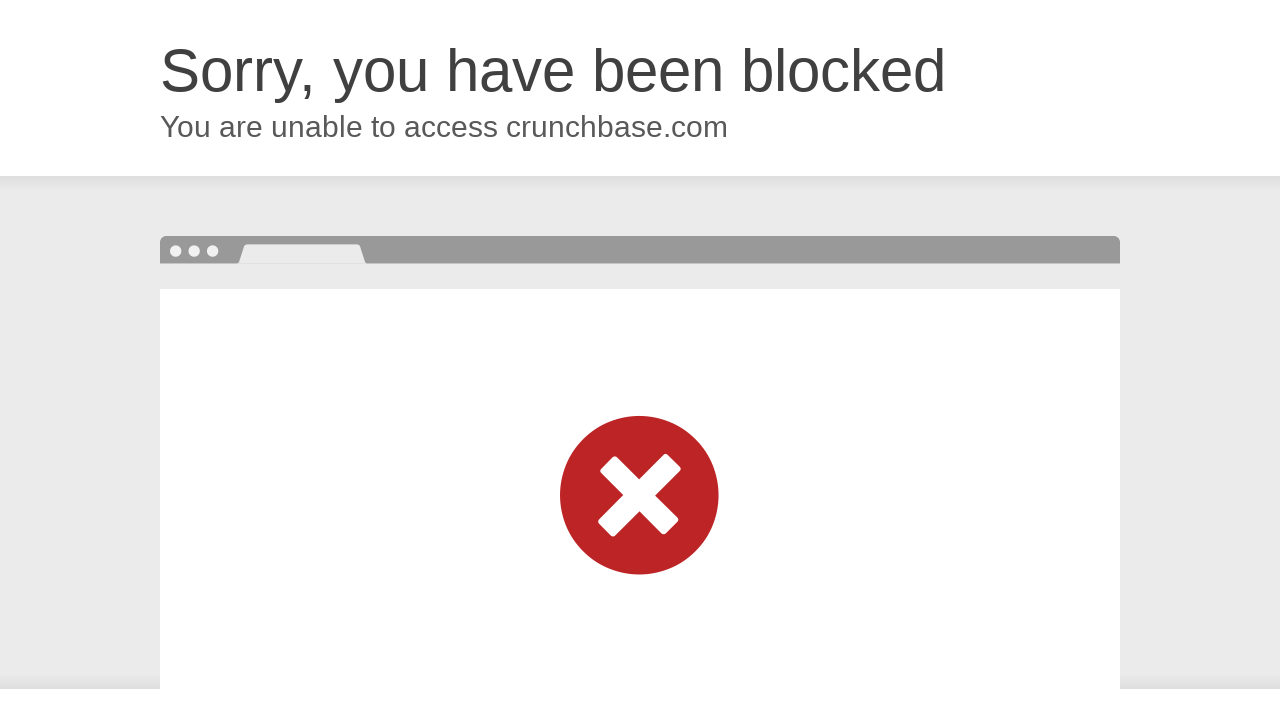

Waited for page DOM to load at https://www.crunchbase.com/funding-rounds
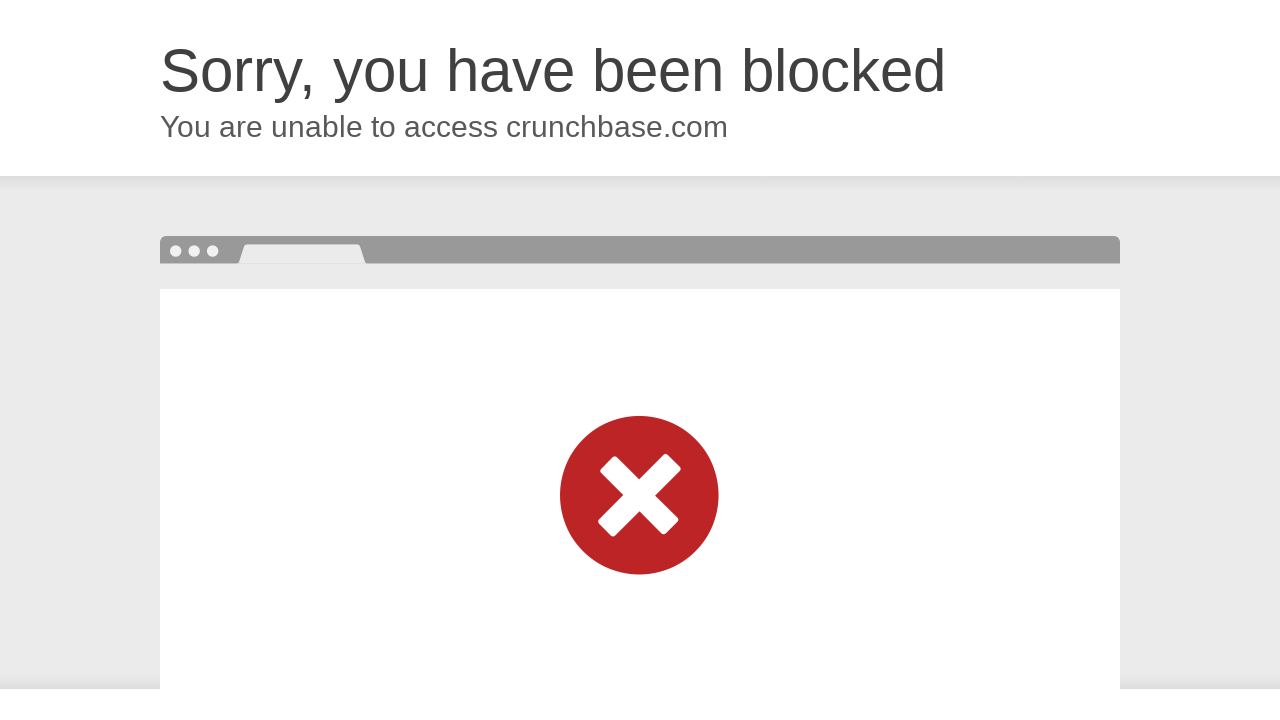

Scrolled to bottom of page (iteration 1)
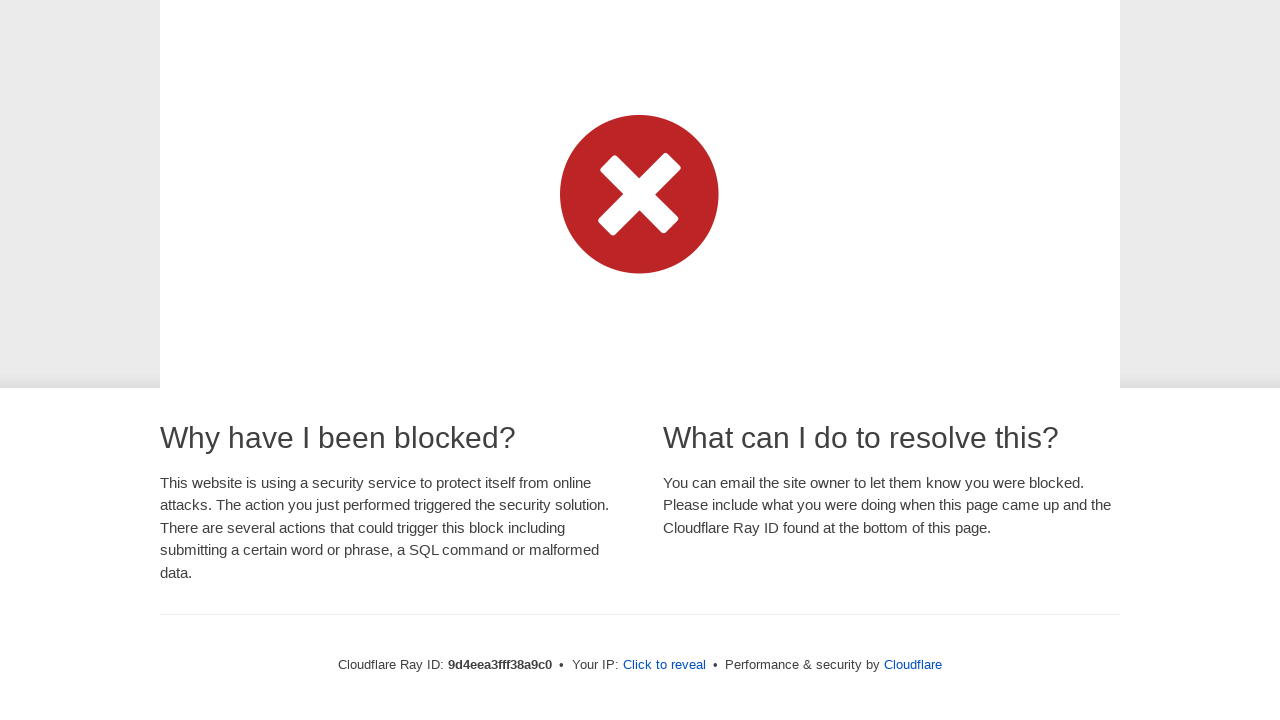

Waited for network idle after scroll (iteration 1)
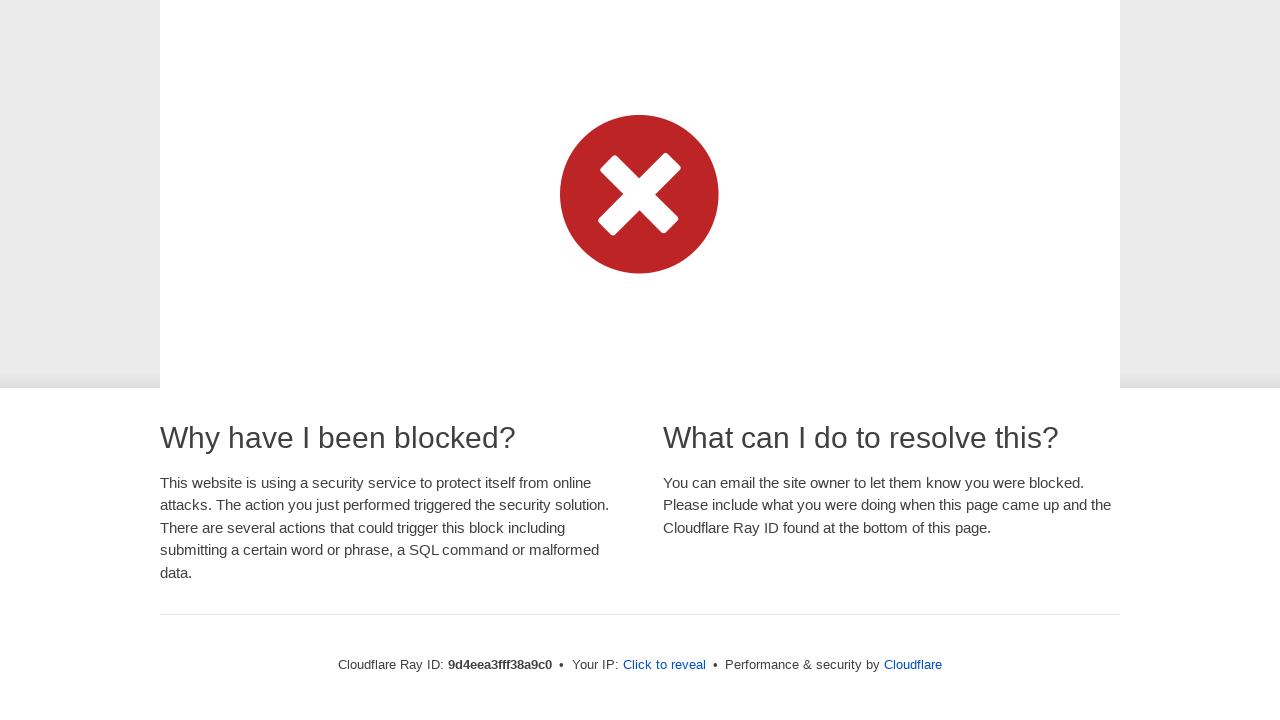

Waited 1 second for dynamic content to render (iteration 1)
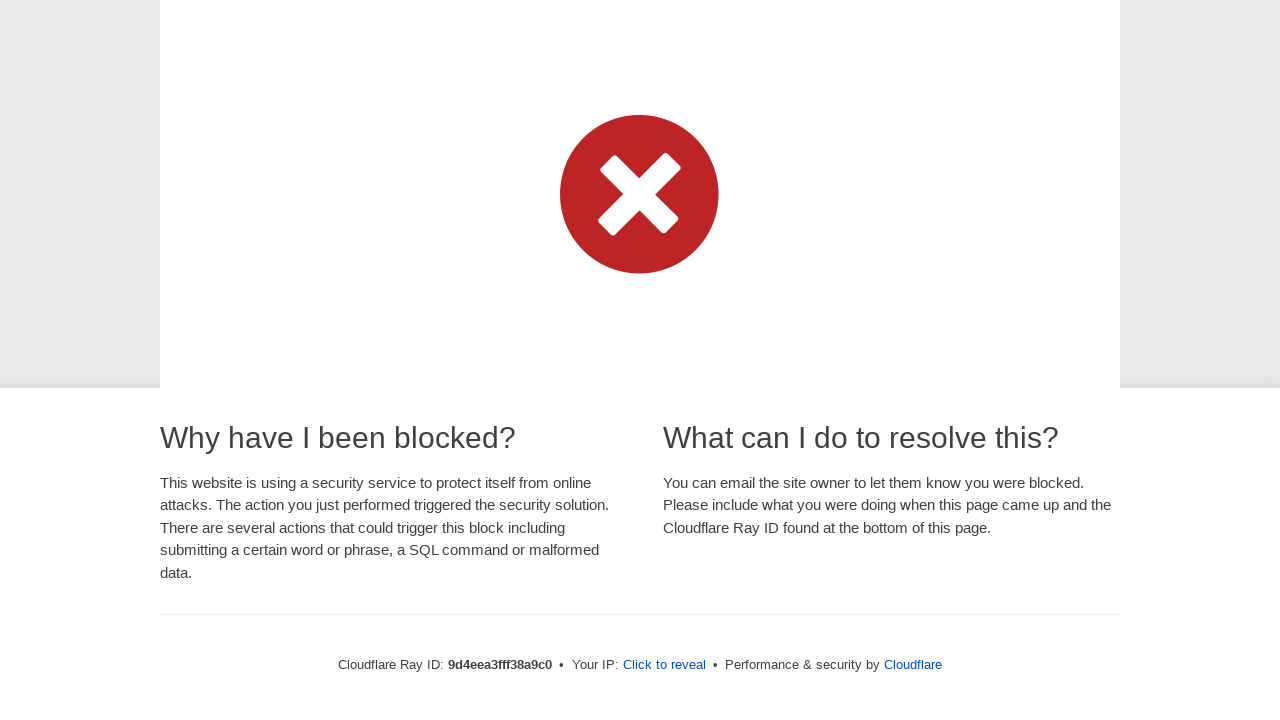

Scrolled to bottom of page (iteration 2)
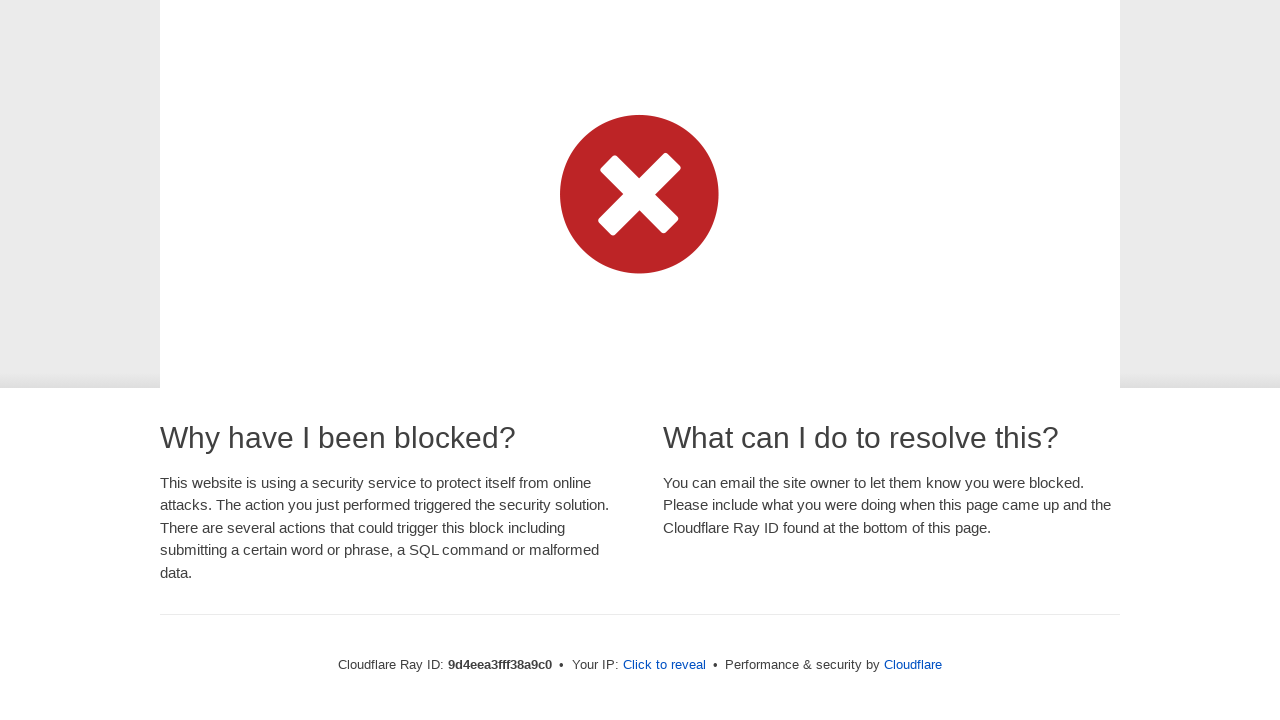

Waited for network idle after scroll (iteration 2)
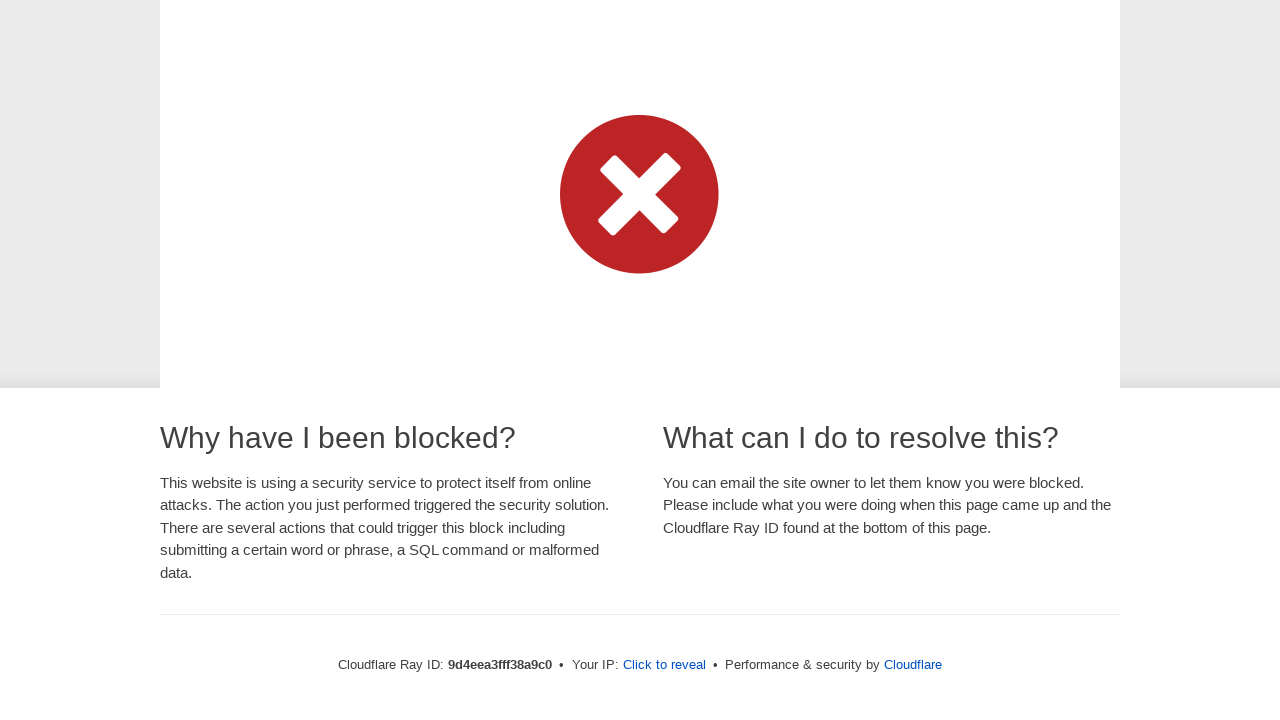

Waited 1 second for dynamic content to render (iteration 2)
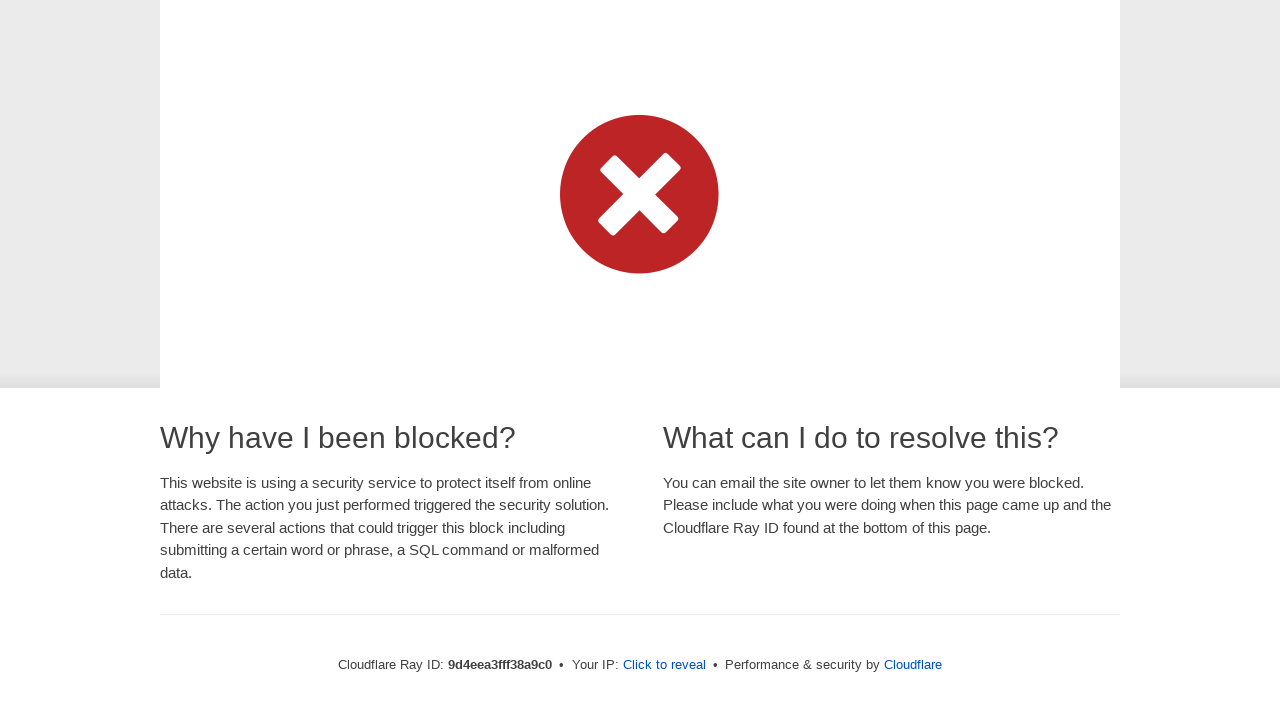

Scrolled to bottom of page (iteration 3)
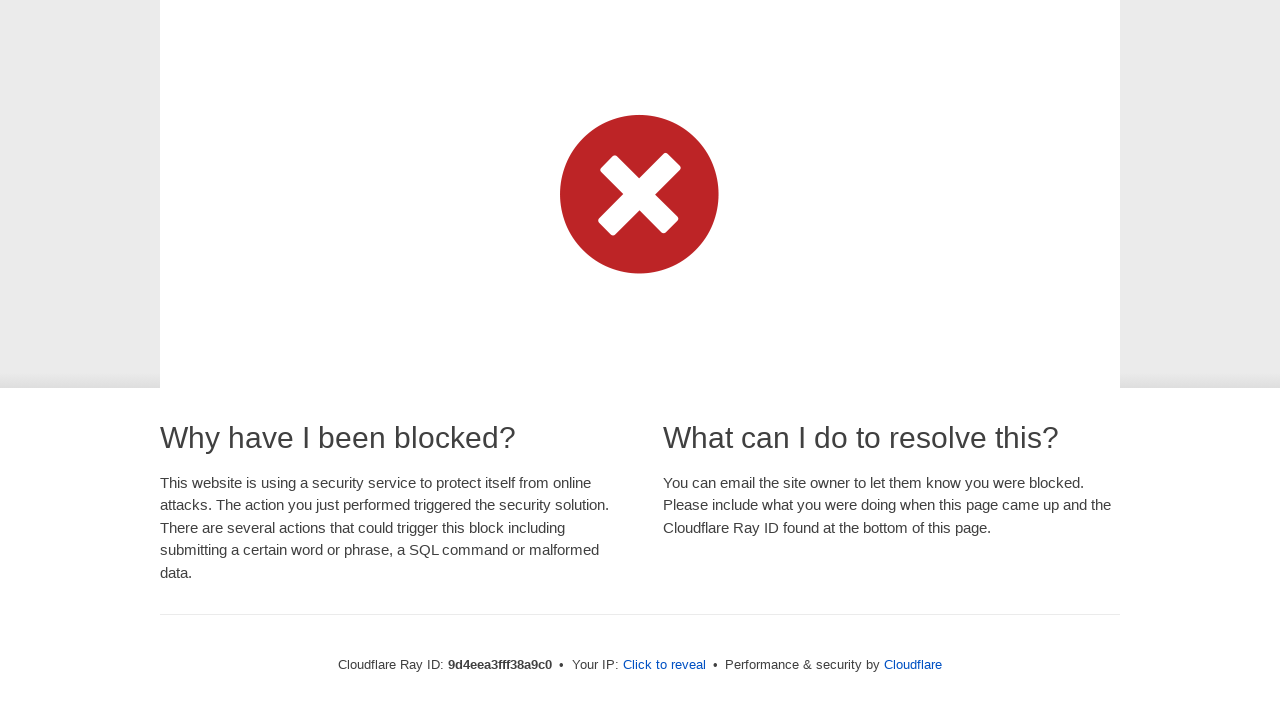

Waited for network idle after scroll (iteration 3)
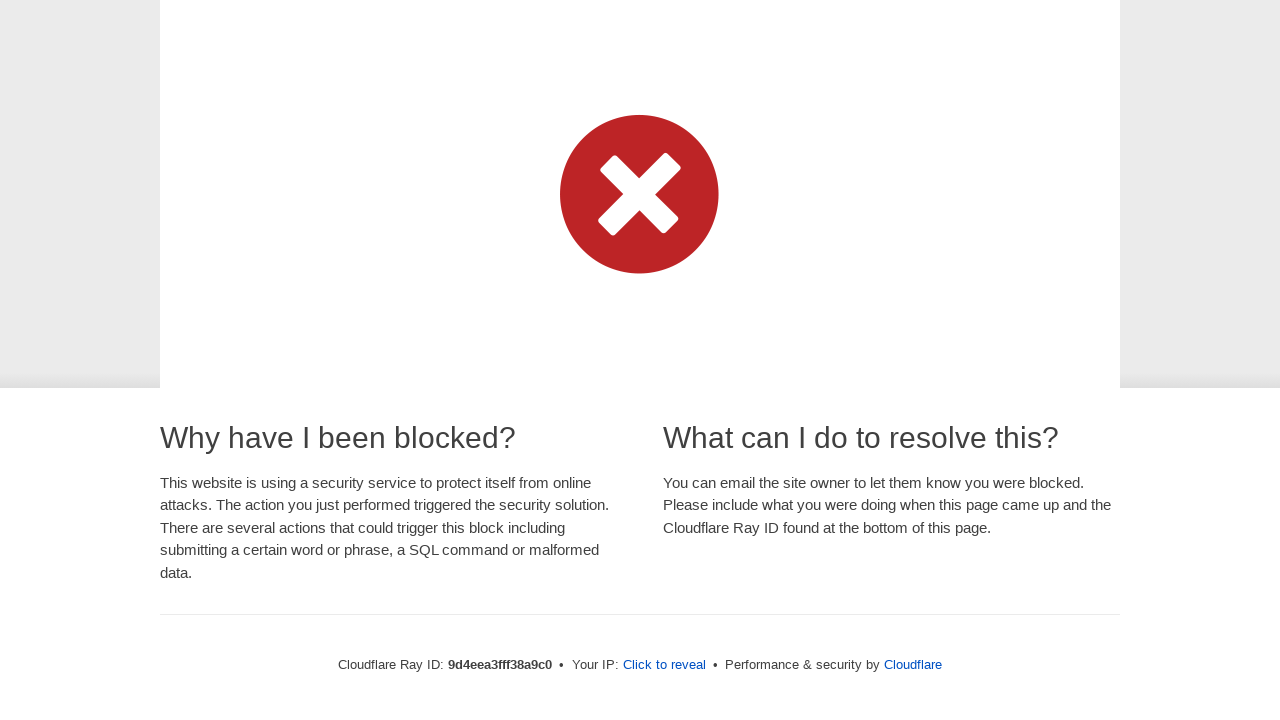

Waited 1 second for dynamic content to render (iteration 3)
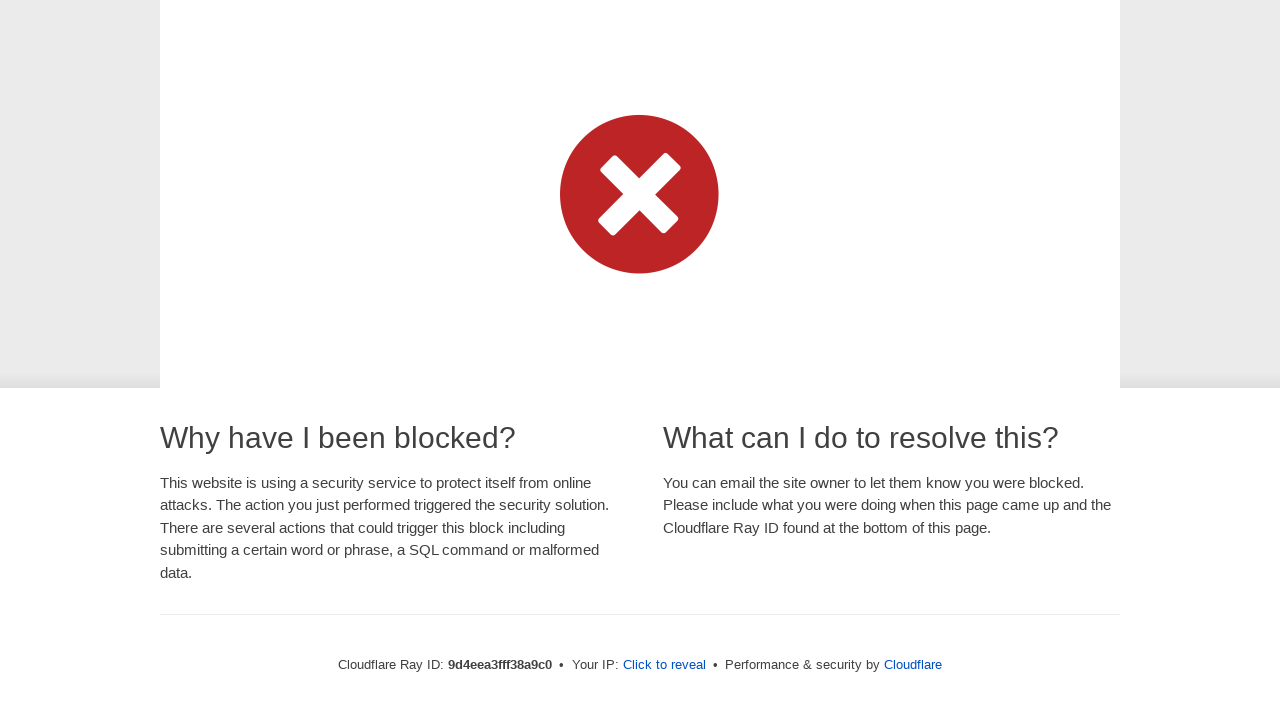

Waited for complete page load after all scrolls
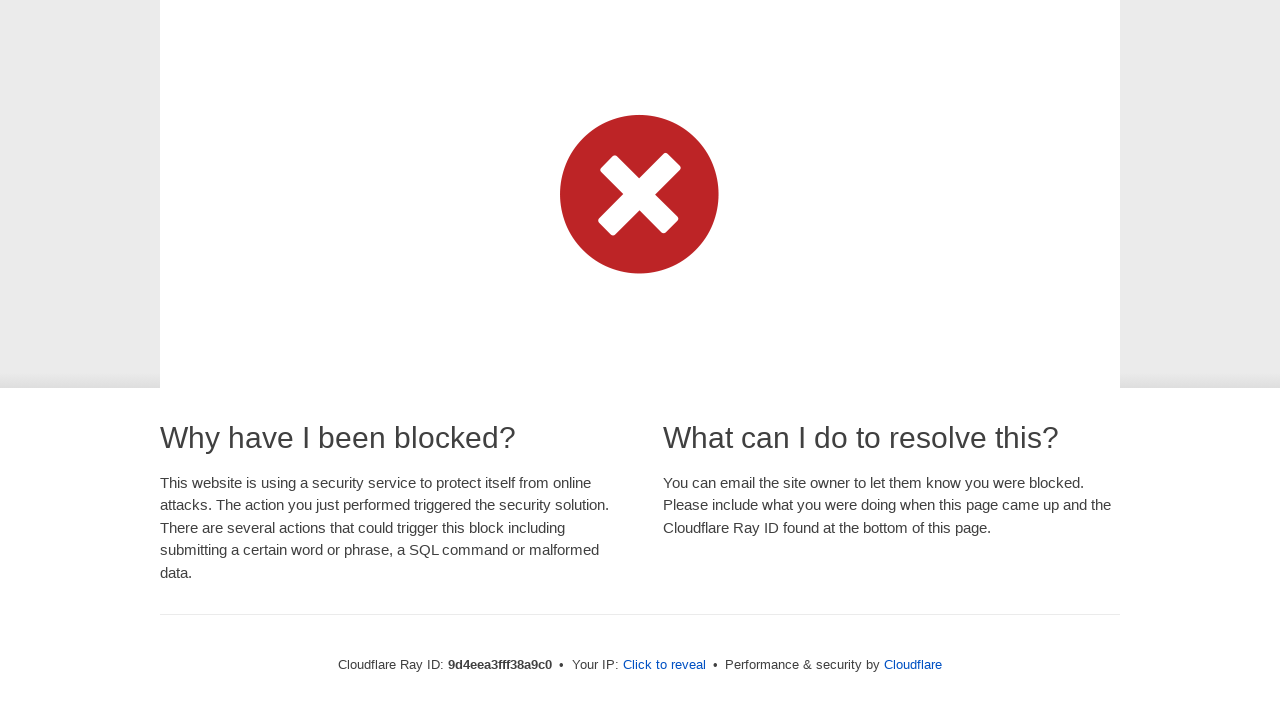

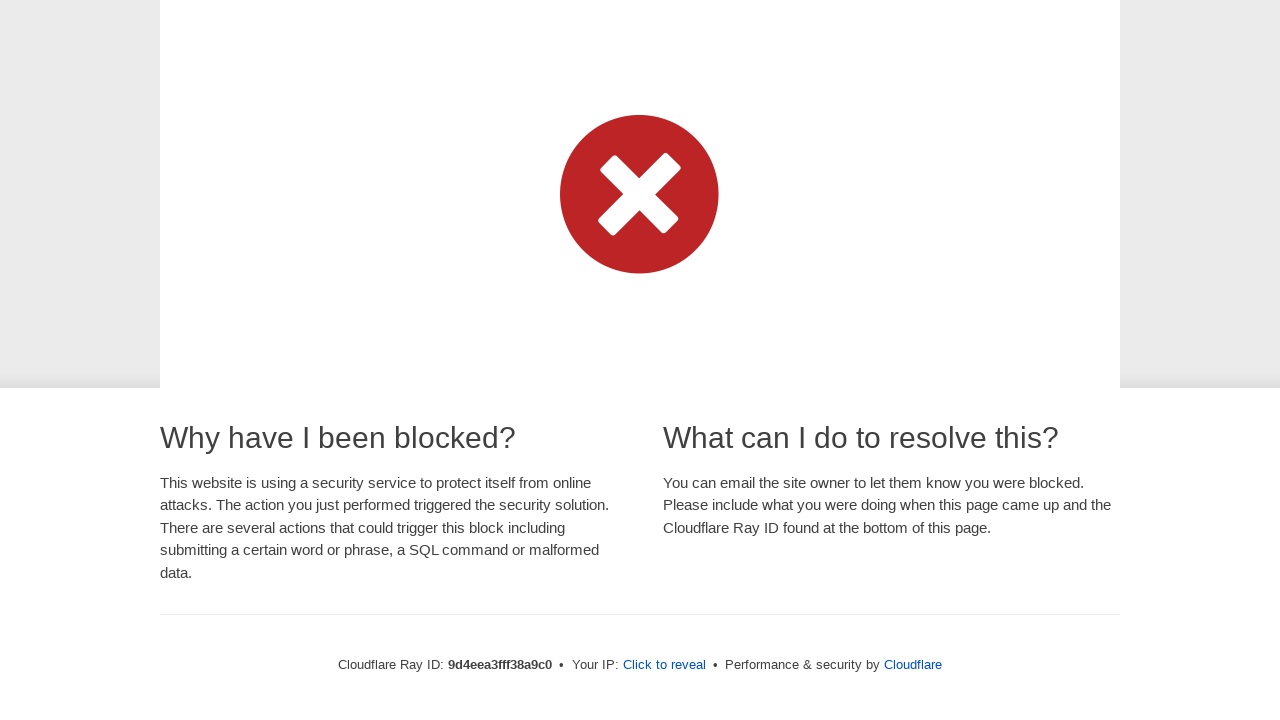